Demonstrates XPath traversal techniques by locating header buttons using sibling and parent axis navigation on a practice automation website

Starting URL: https://rahulshettyacademy.com/AutomationPractice/

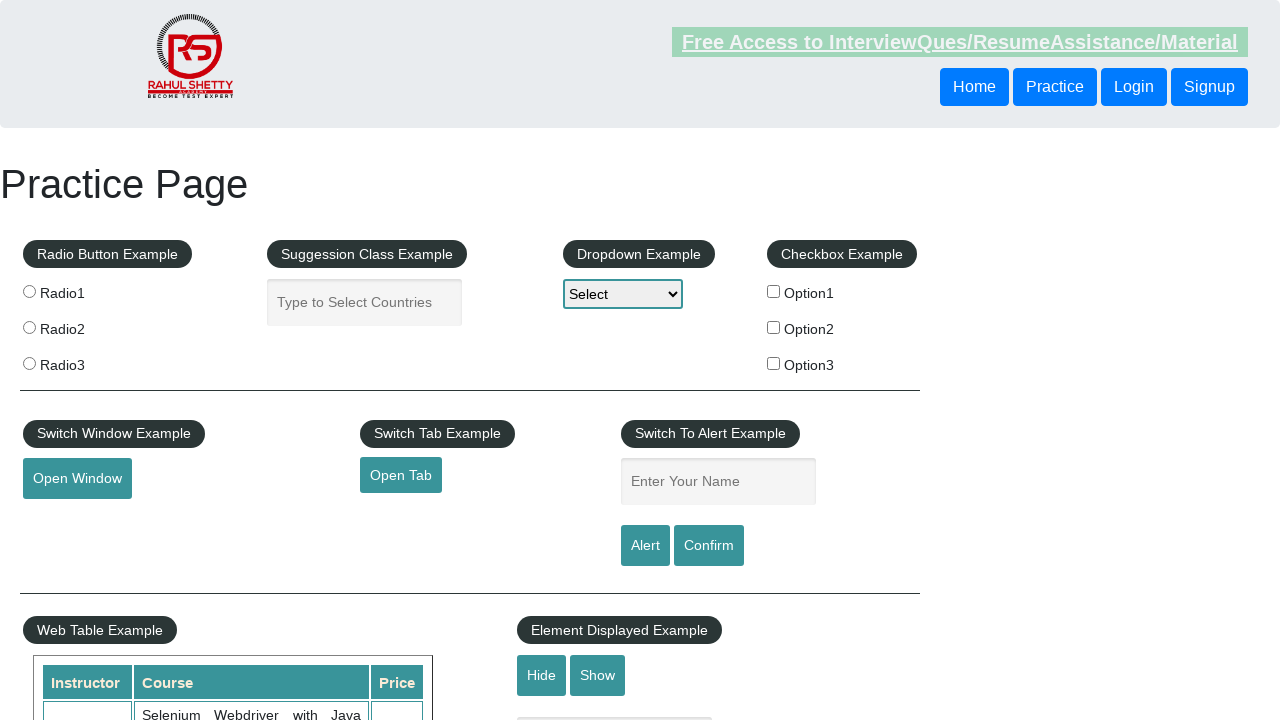

Navigated to Rahul Shetty Academy automation practice website
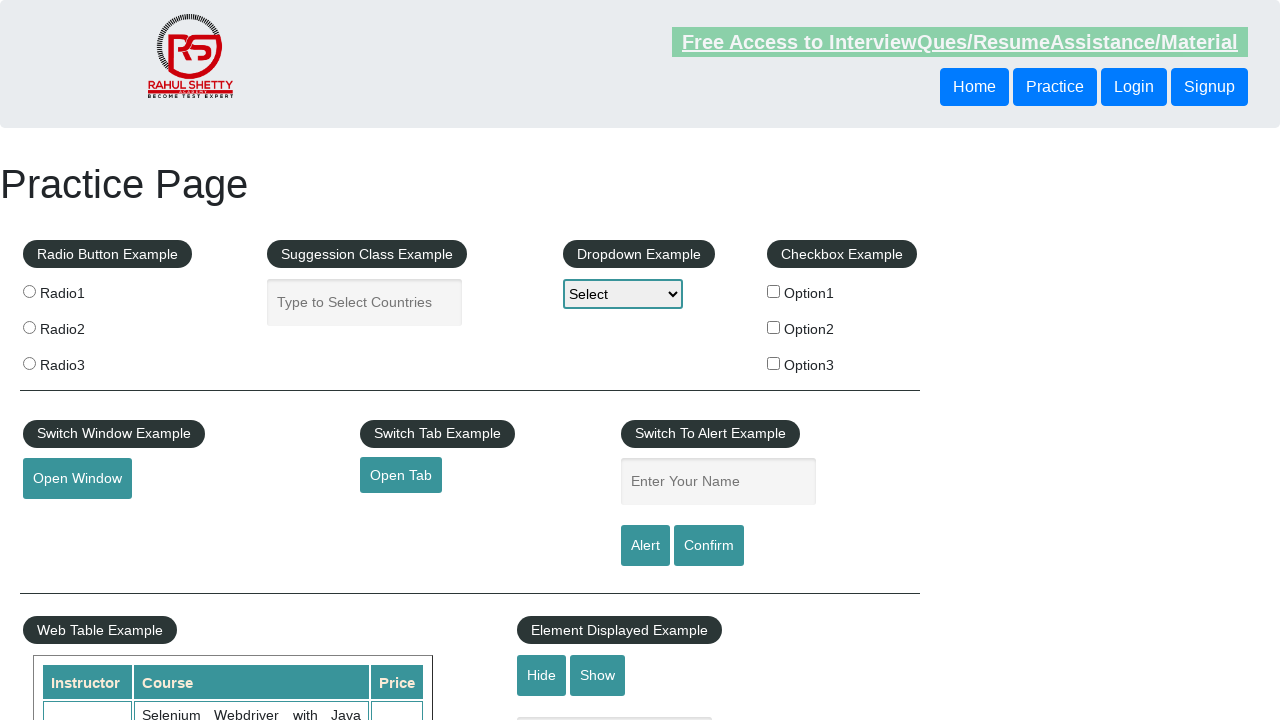

Located header button using following-sibling XPath axis
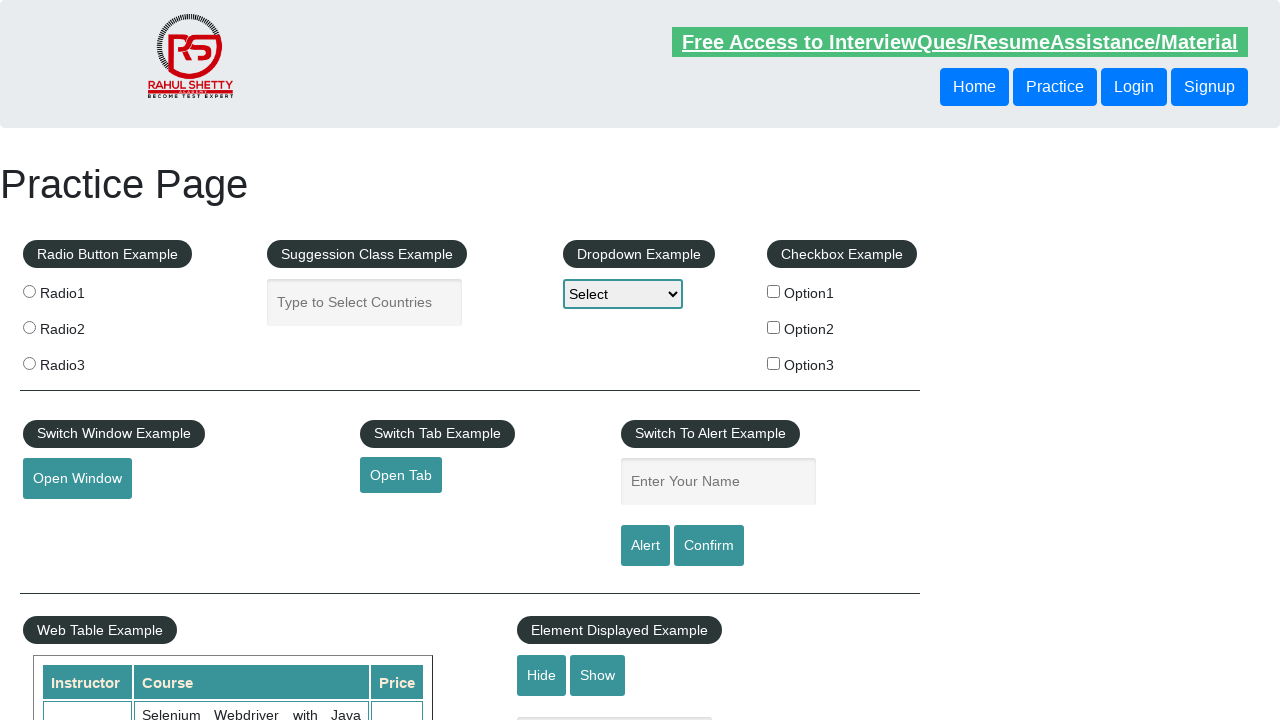

Verified sibling button is visible
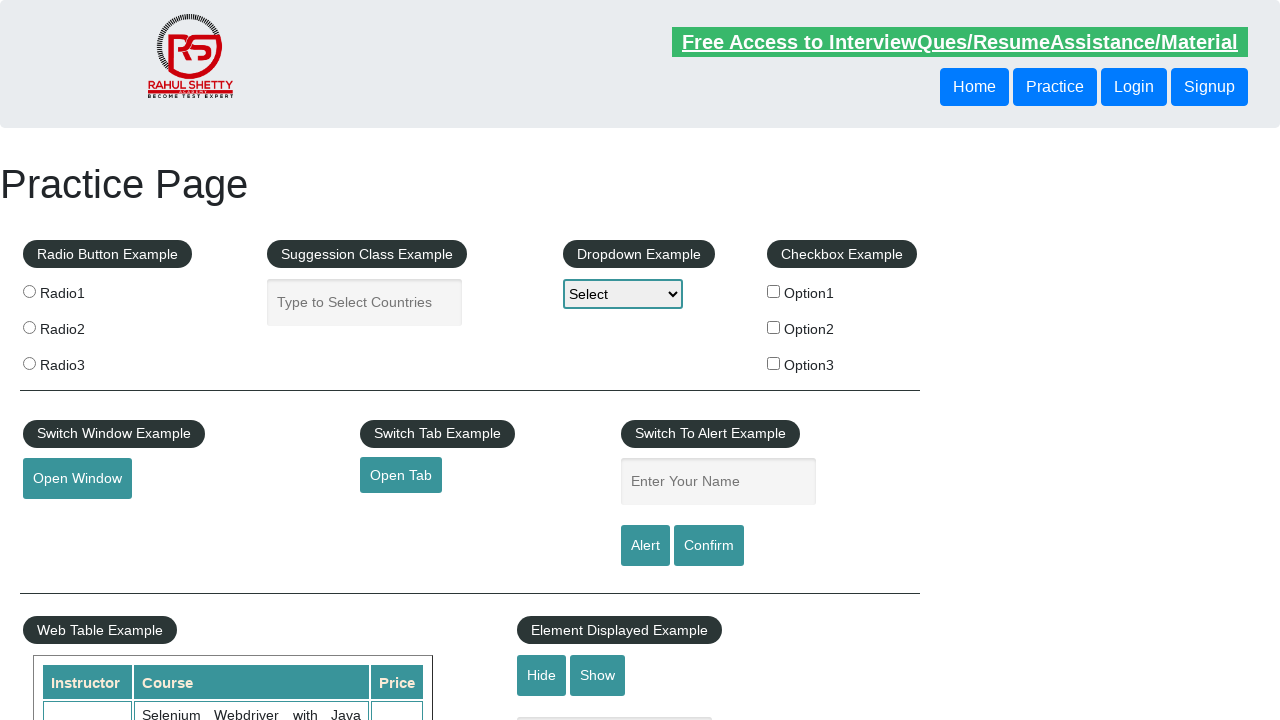

Located header button using parent XPath axis
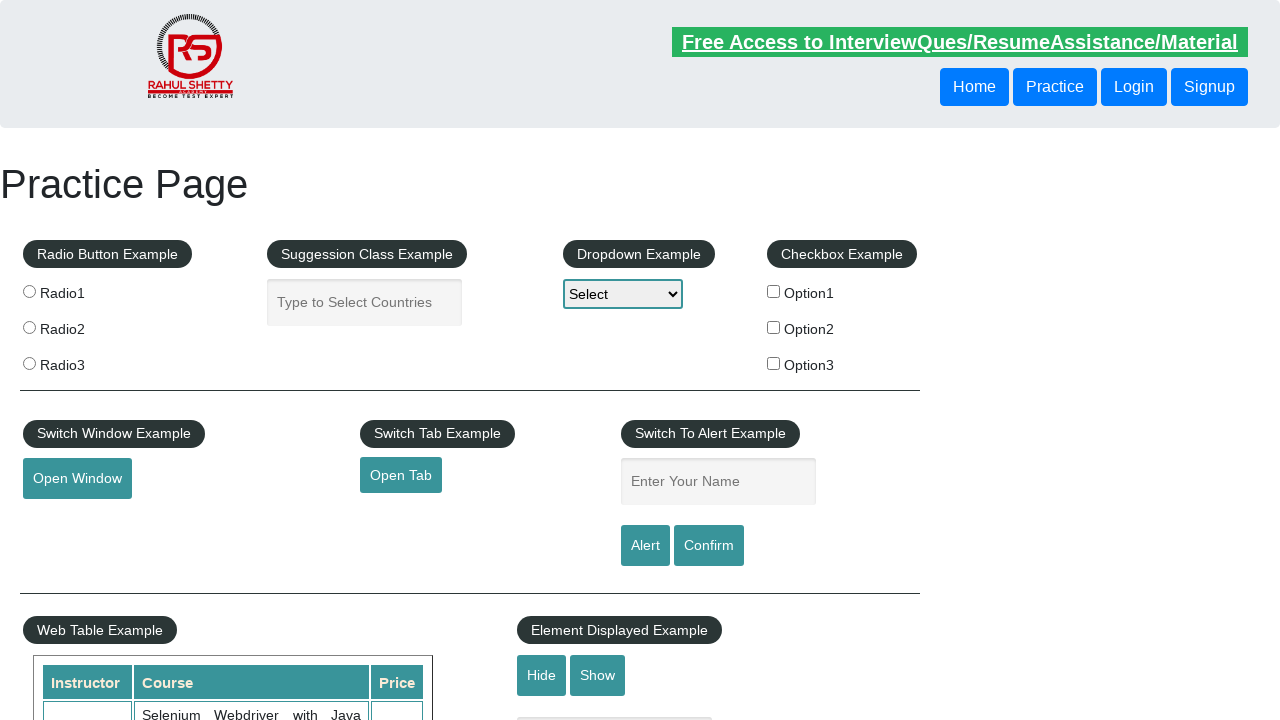

Verified parent button is visible
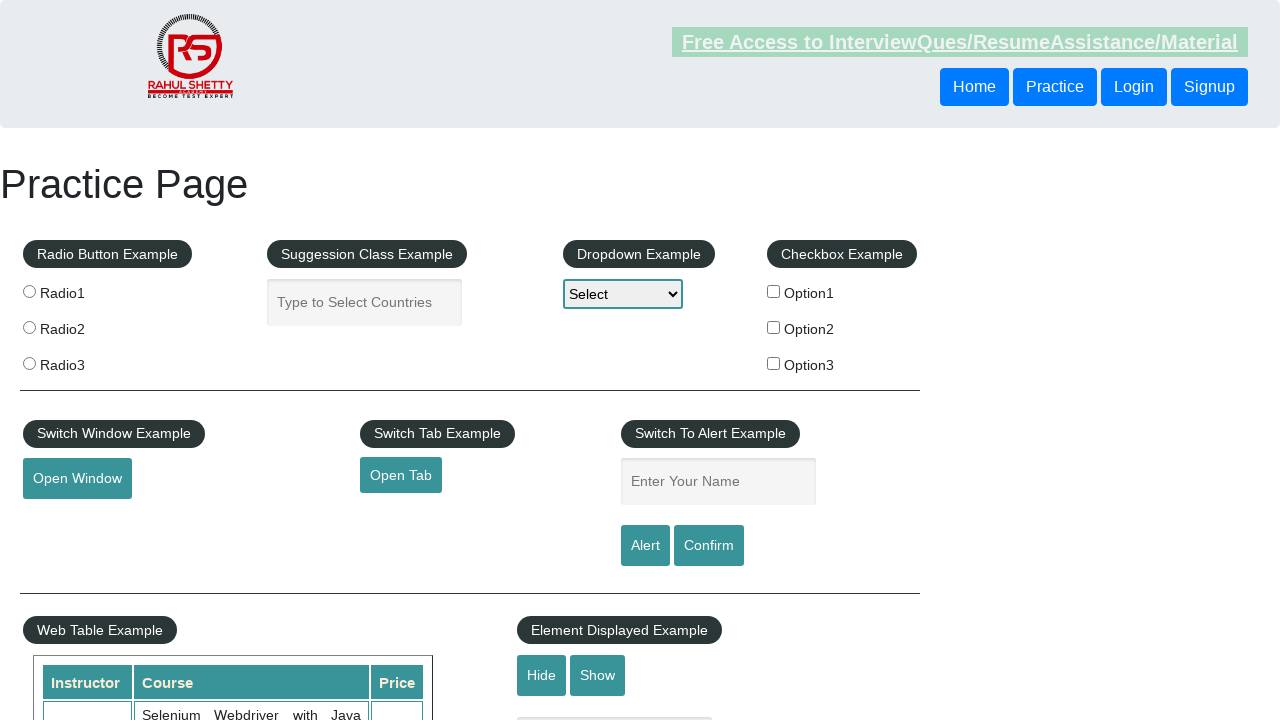

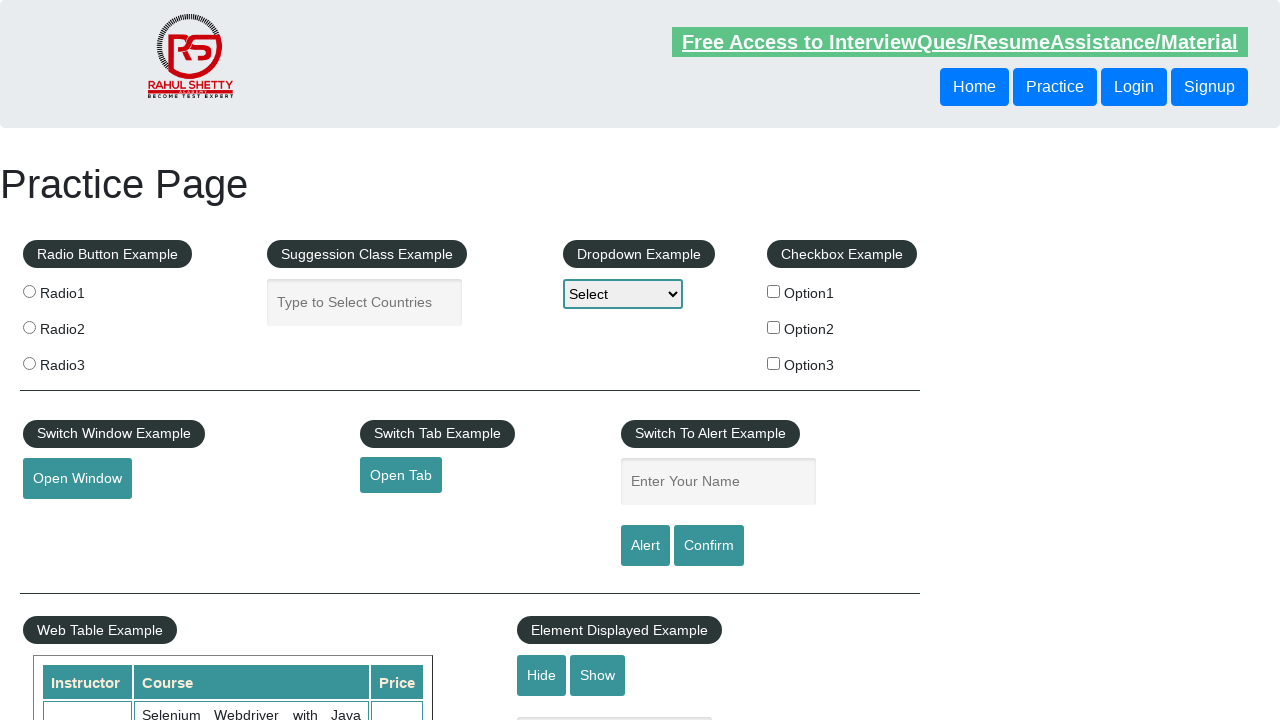